Tests a cascading dropdown selection by choosing a company and then a car model, verifying that the correct number of results appear

Starting URL: https://suvroc.github.io/selenium-mail-course/07/workshop.html

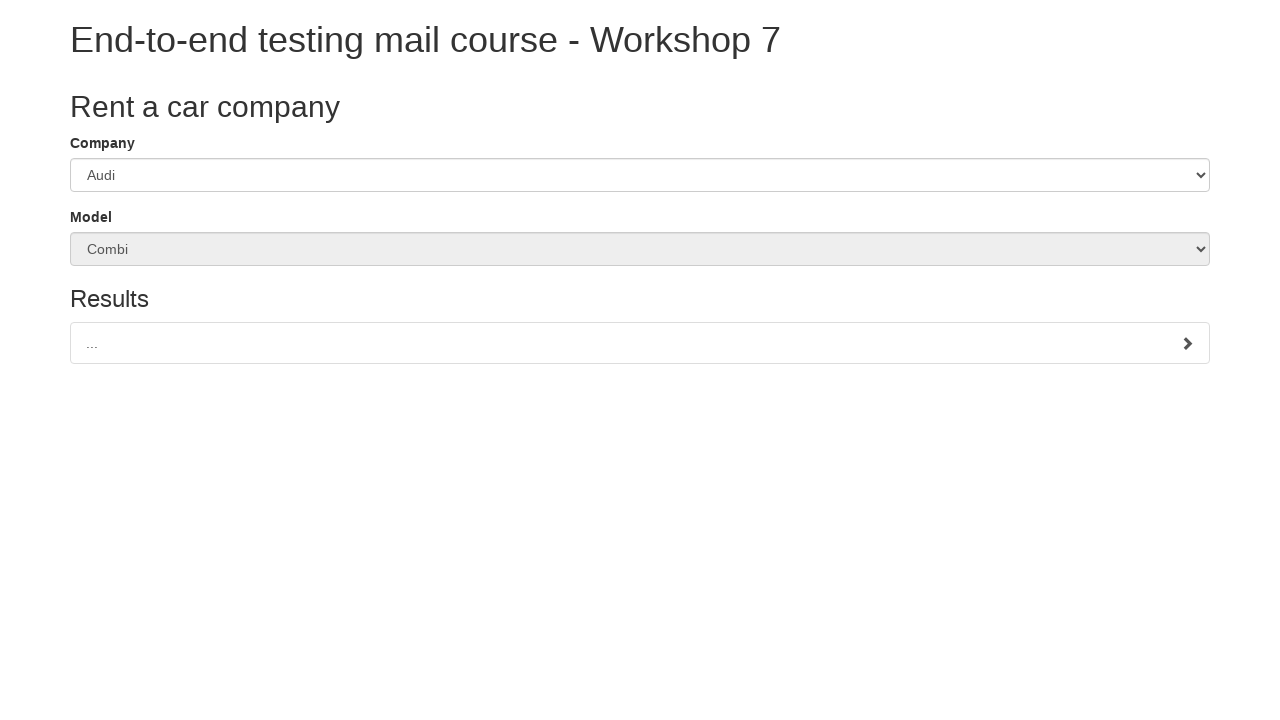

Selected 'ford' from company dropdown on #companySelect
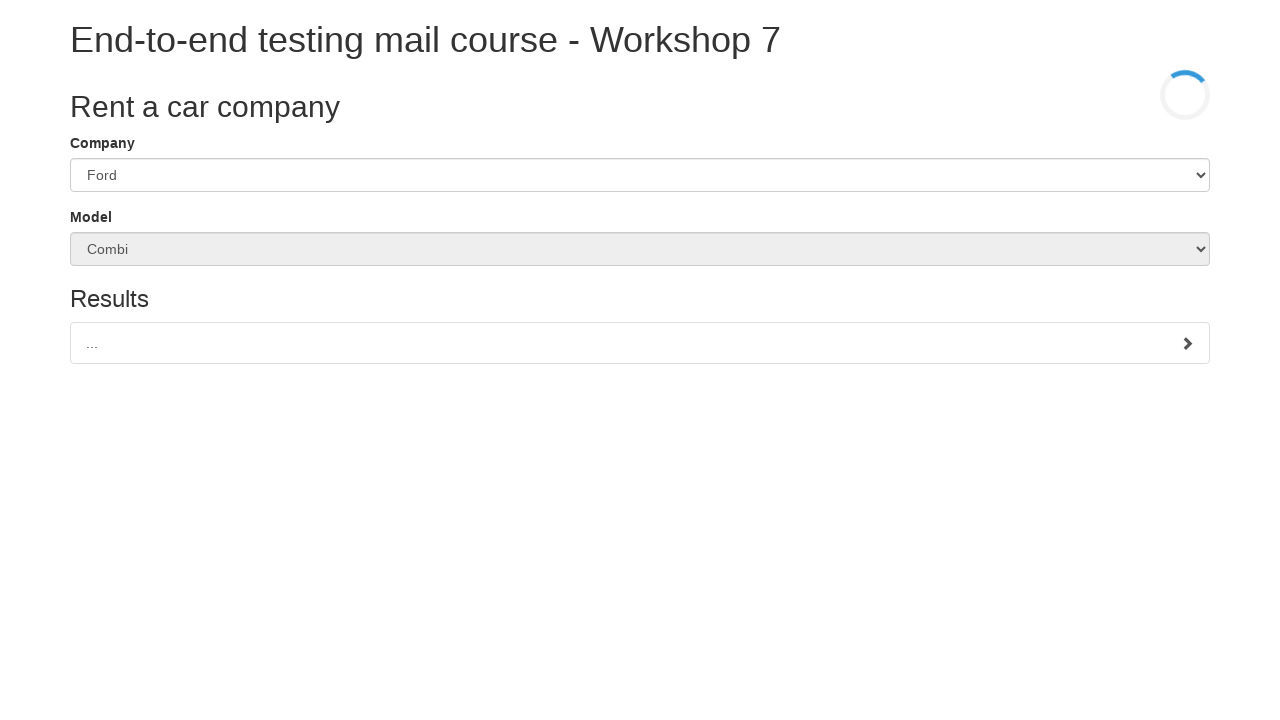

Car model dropdown became enabled
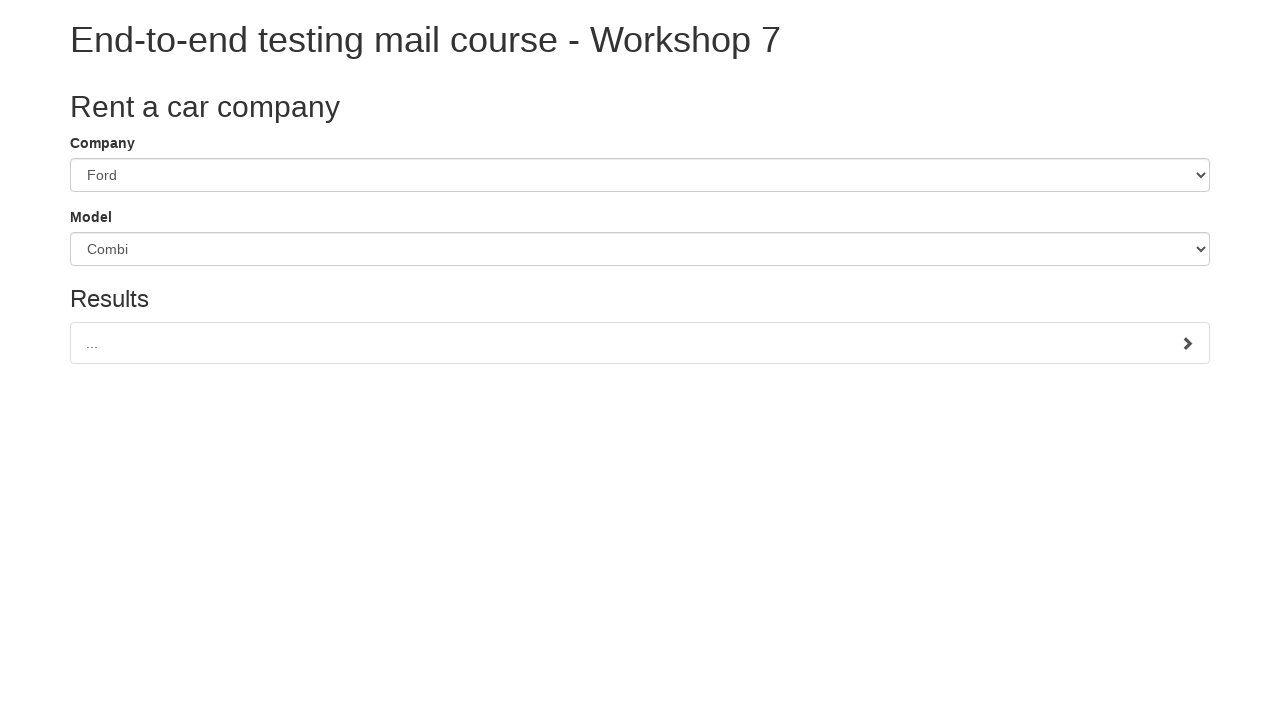

Selected 'cabrio' from car model dropdown on #carSelect
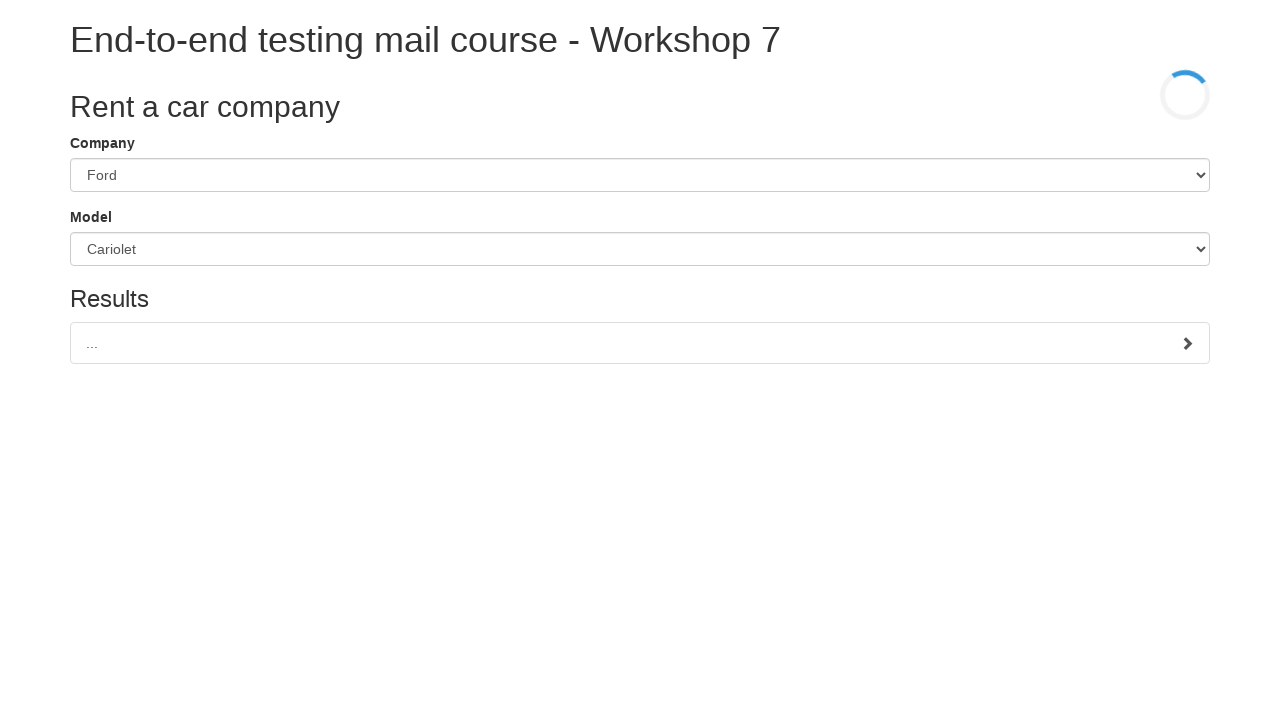

Loading indicator disappeared
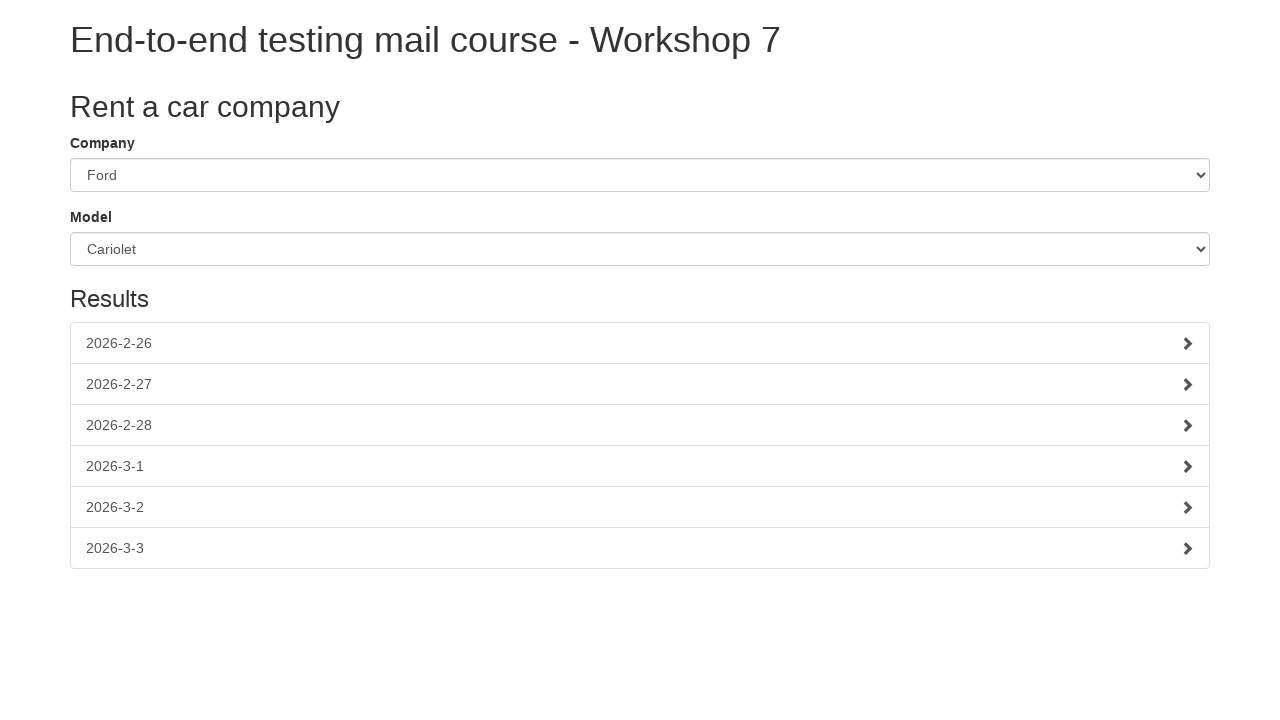

Results loaded and displayed in list
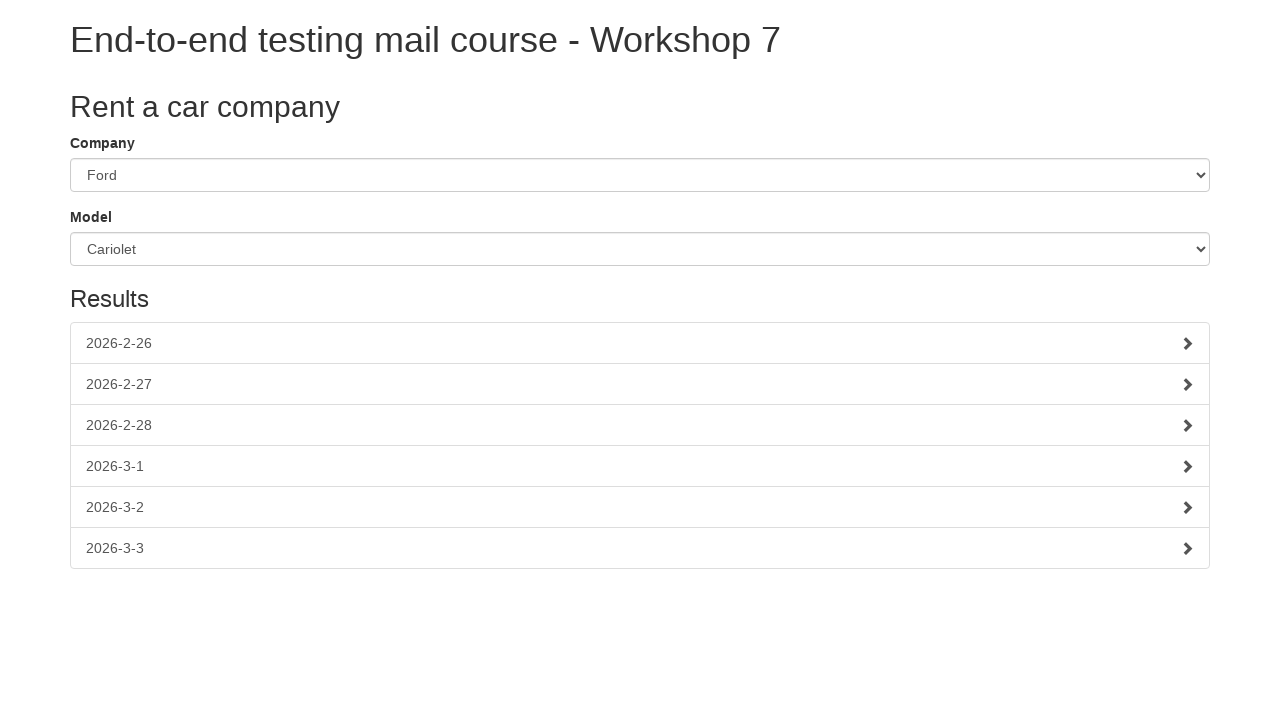

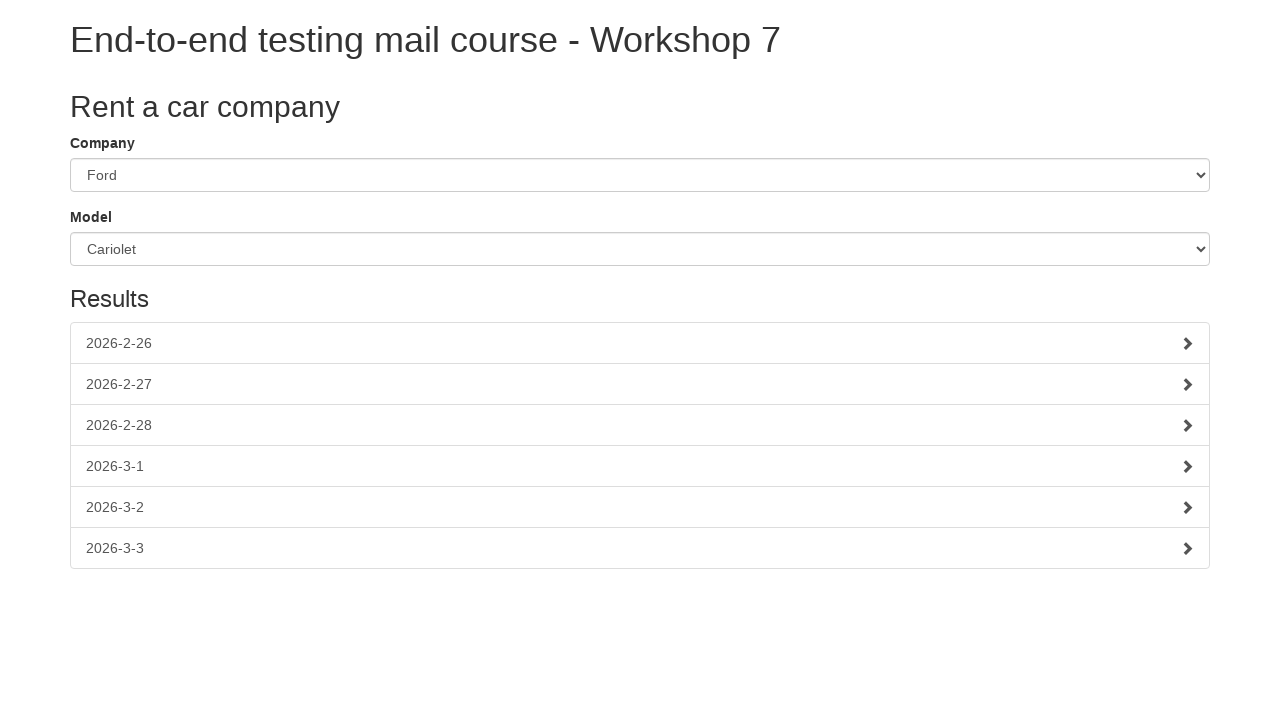